Tests drag and drop functionality within an iframe by dragging an element and dropping it onto a target area

Starting URL: https://jqueryui.com/droppable/

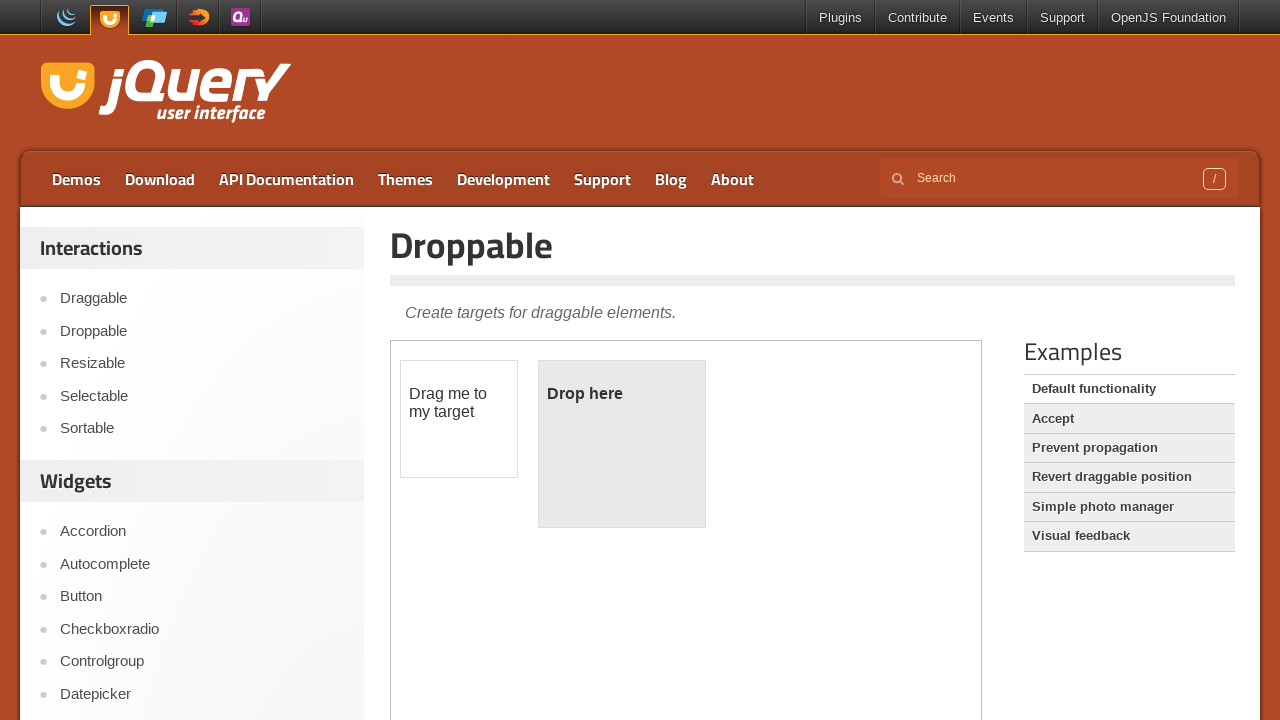

Located the first iframe containing drag and drop demo
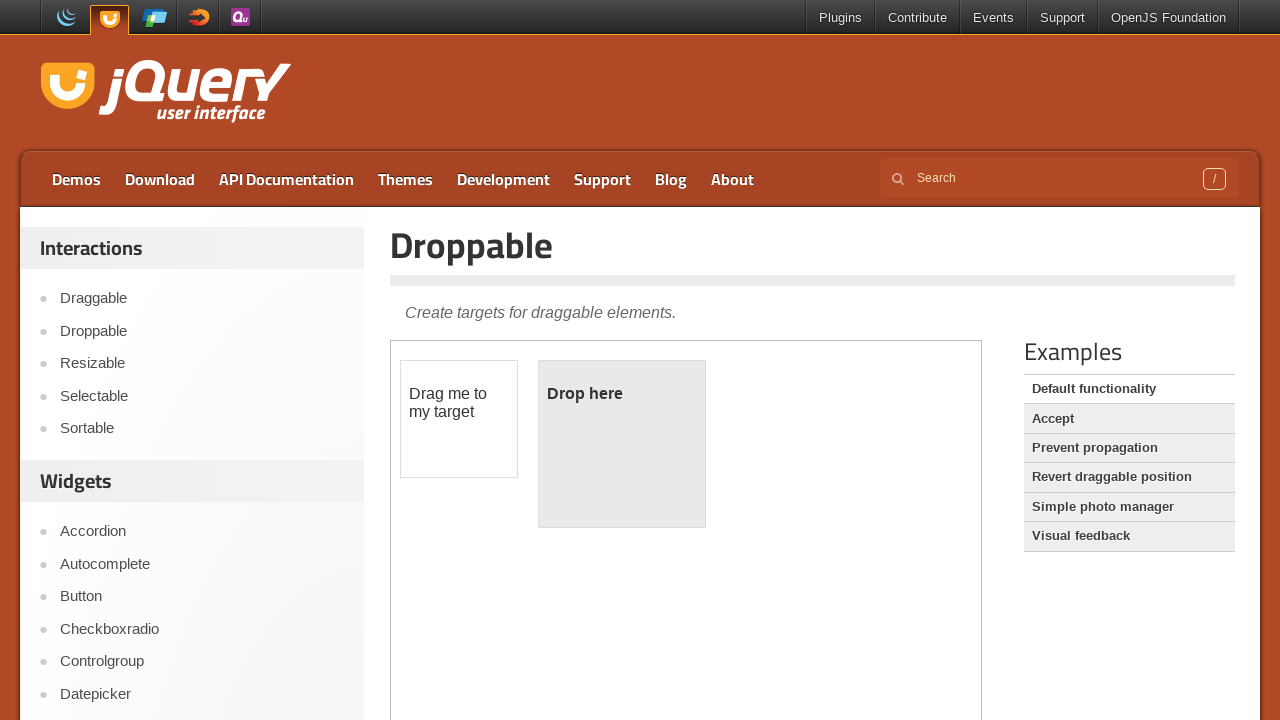

Located the draggable element with id 'draggable'
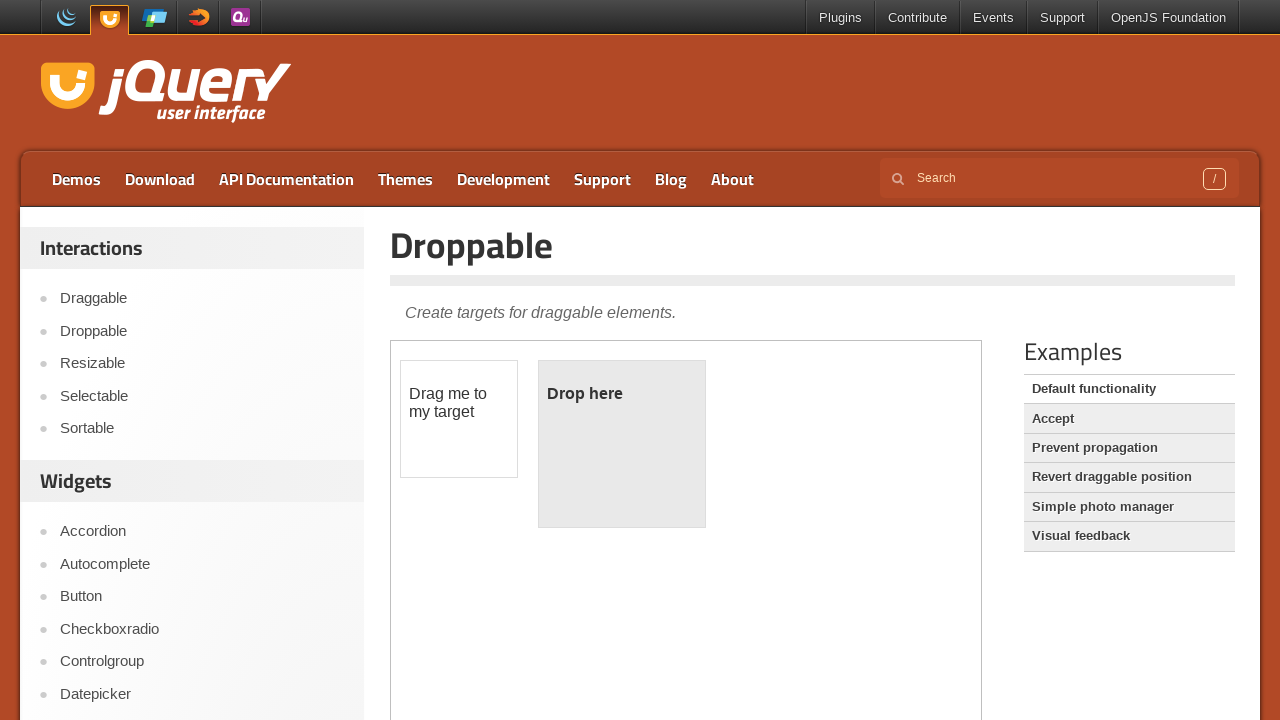

Located the droppable target element with id 'droppable'
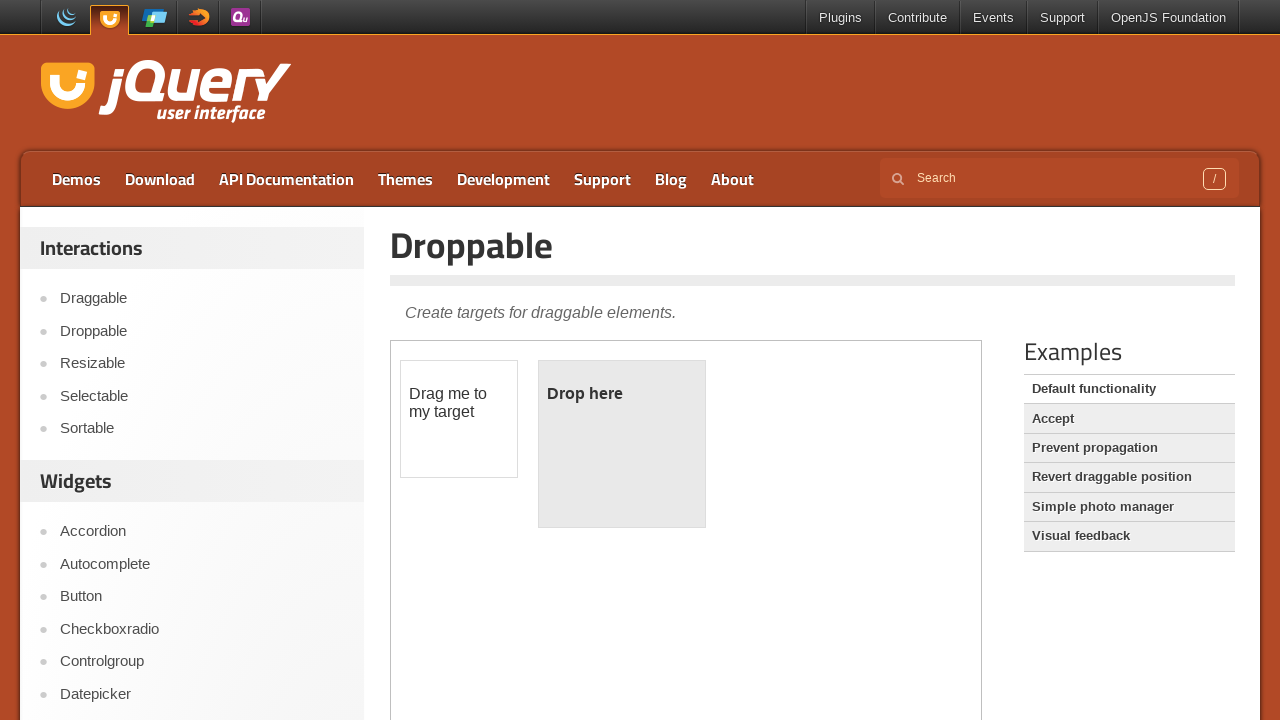

Dragged draggable element onto droppable target area at (622, 444)
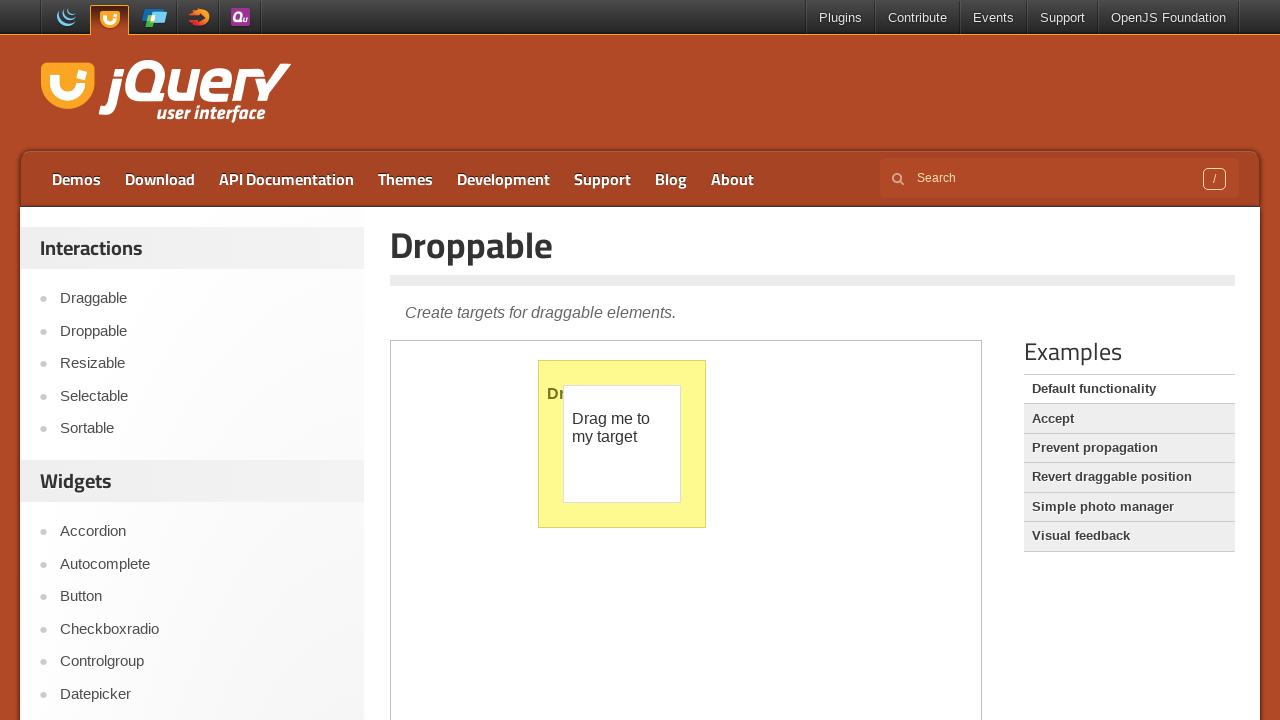

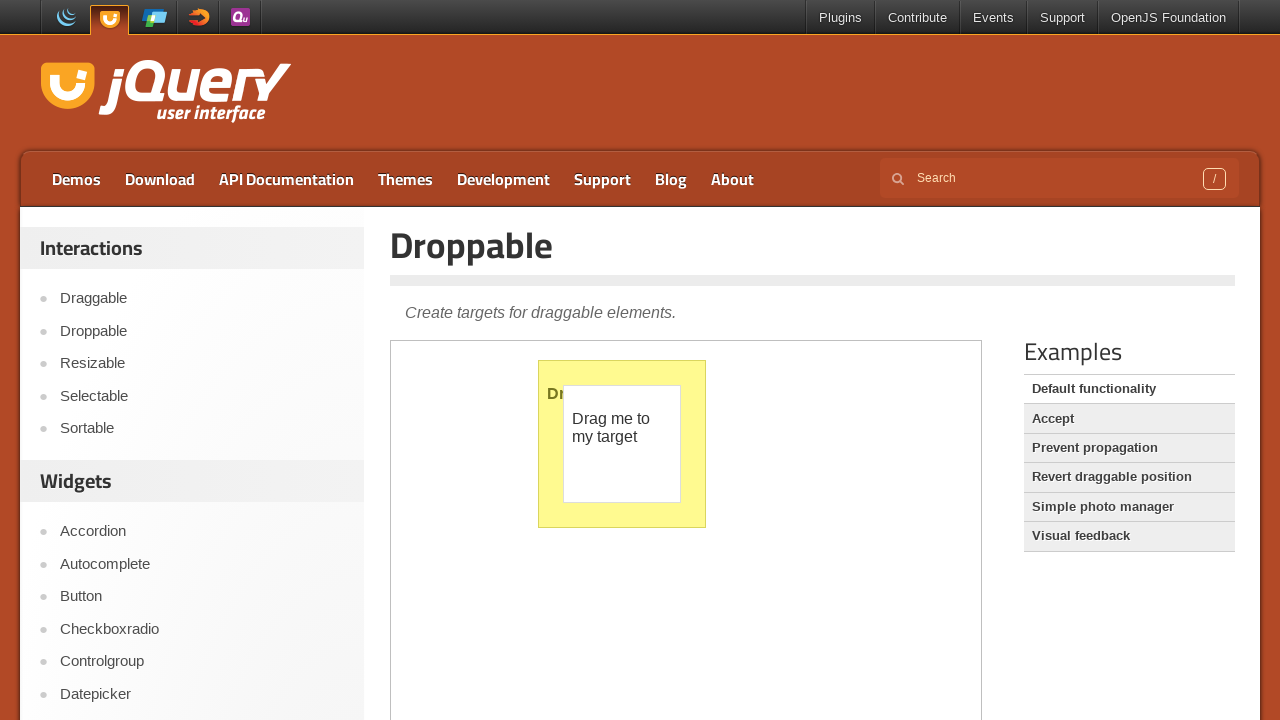